Navigates to Greenstech website, scrolls to frame section and performs right-click action

Starting URL: http://greenstech.in/selenium-course-content.html

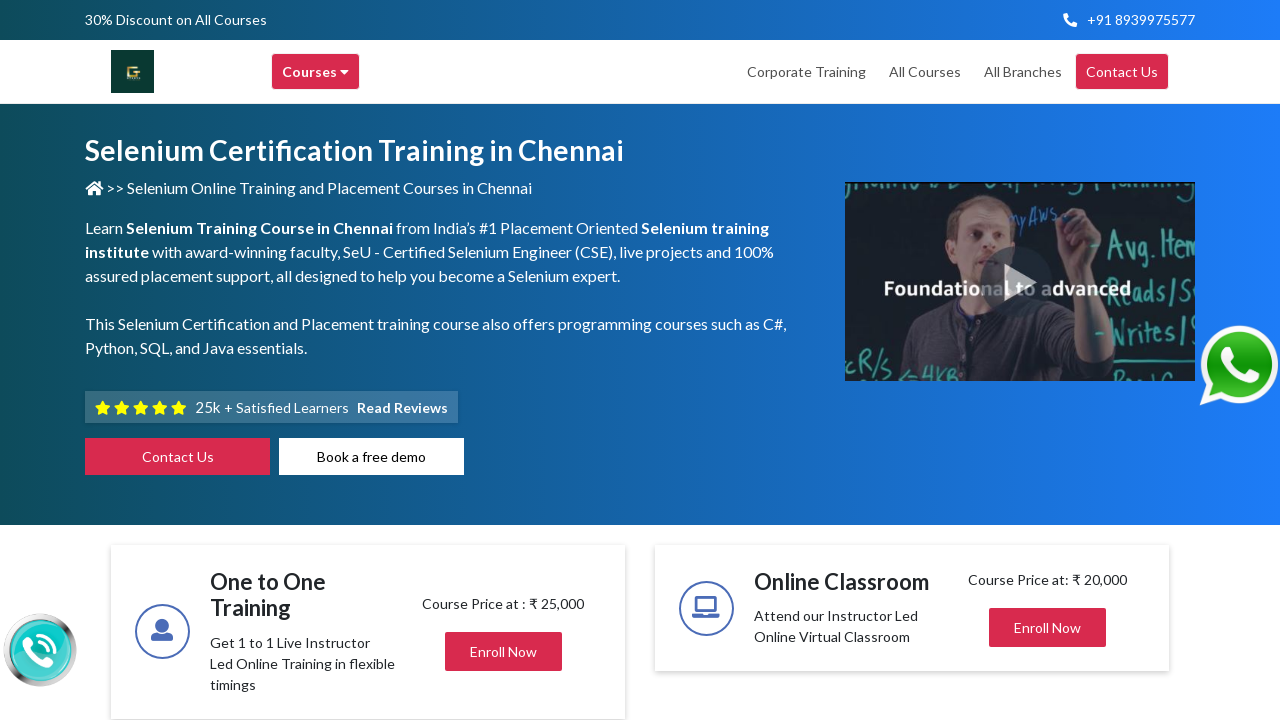

Navigated to Greenstech website
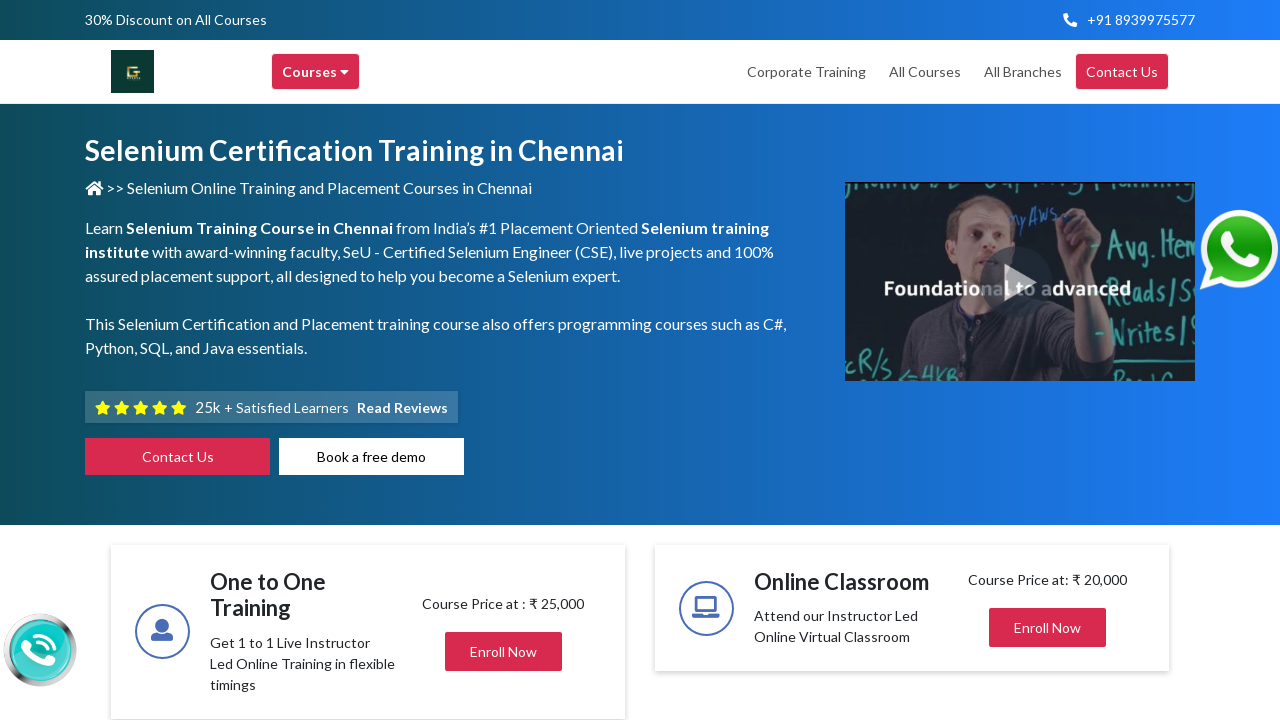

Scrolled to frame section heading
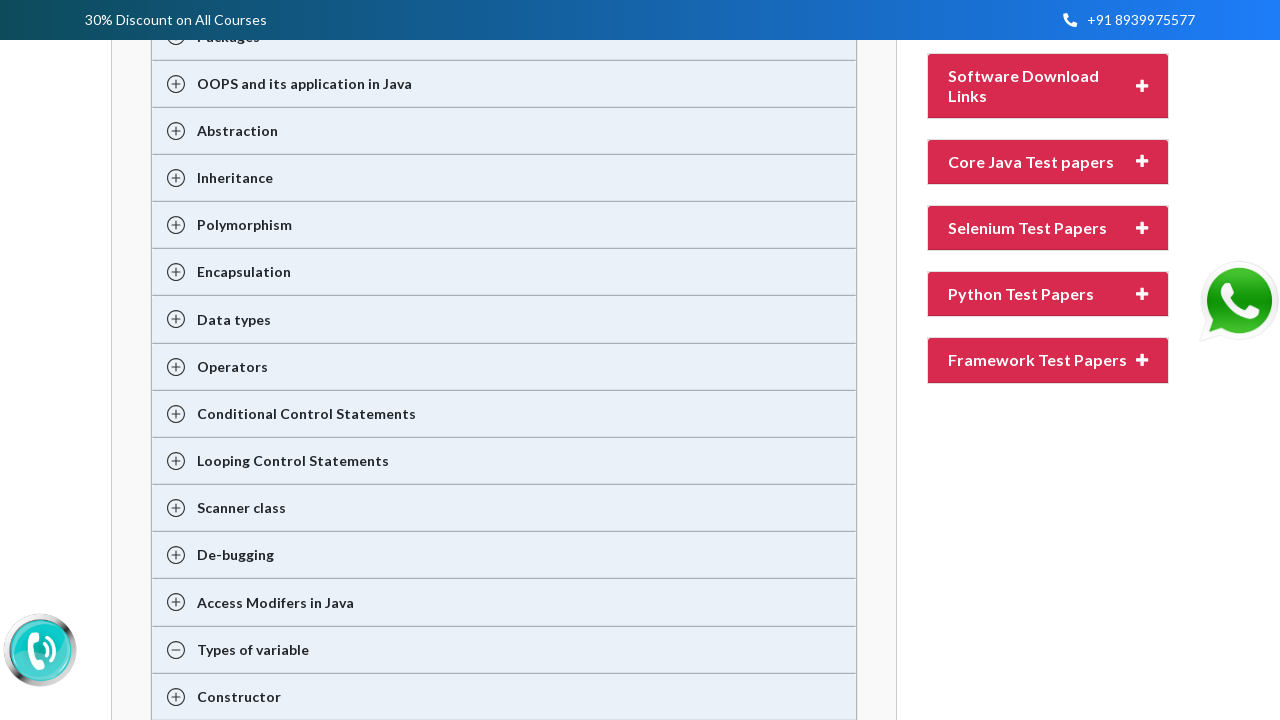

Right-clicked on frame heading at (1048, 360) on #heading304
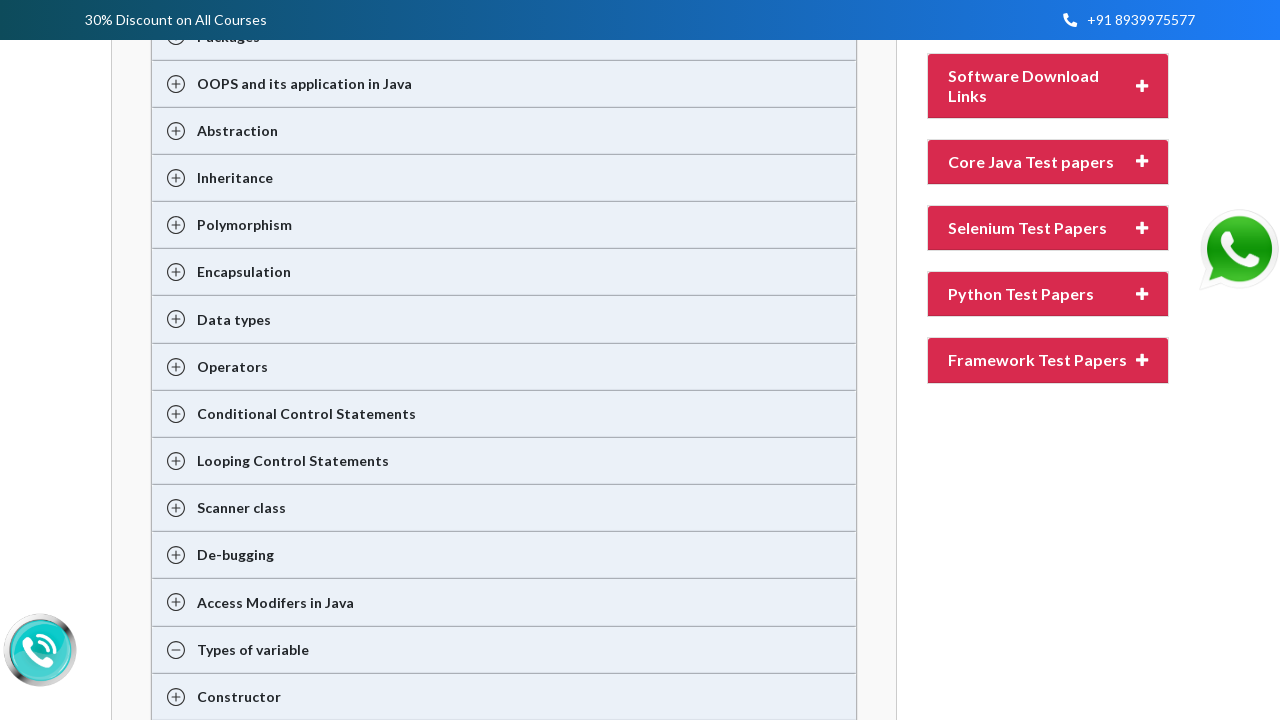

Pressed ArrowDown in context menu (iteration 1/15)
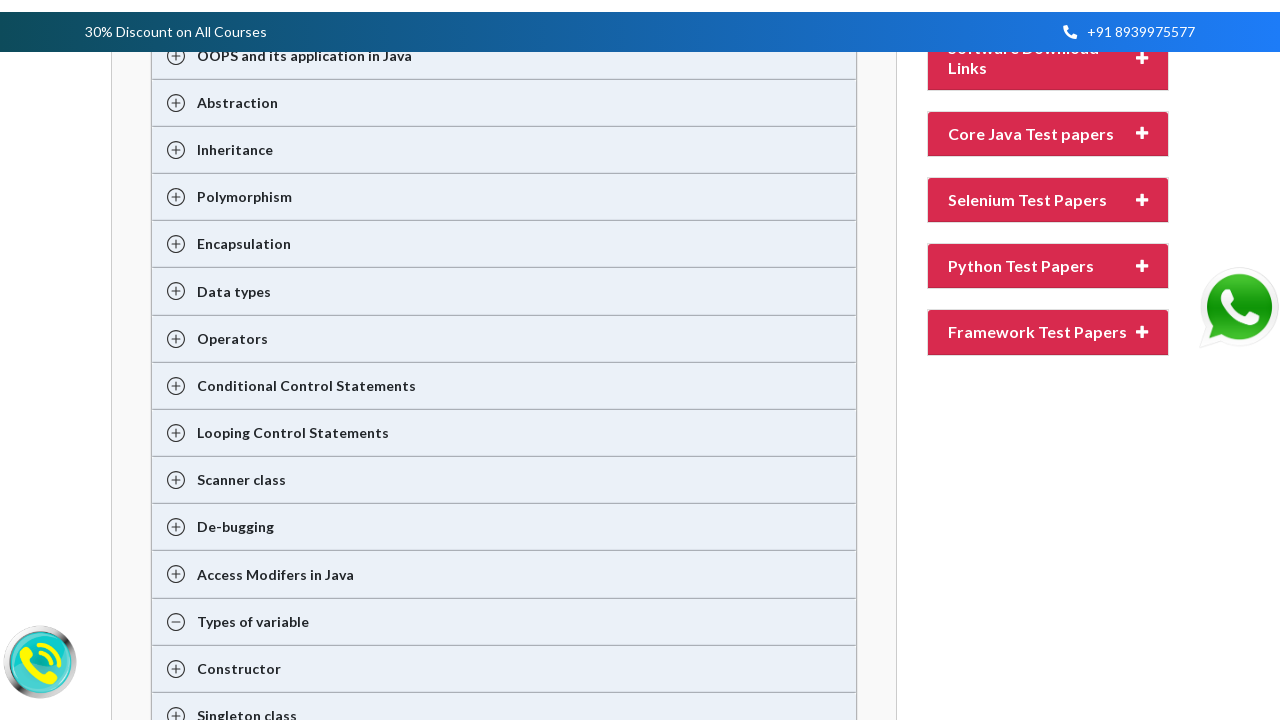

Pressed ArrowDown in context menu (iteration 2/15)
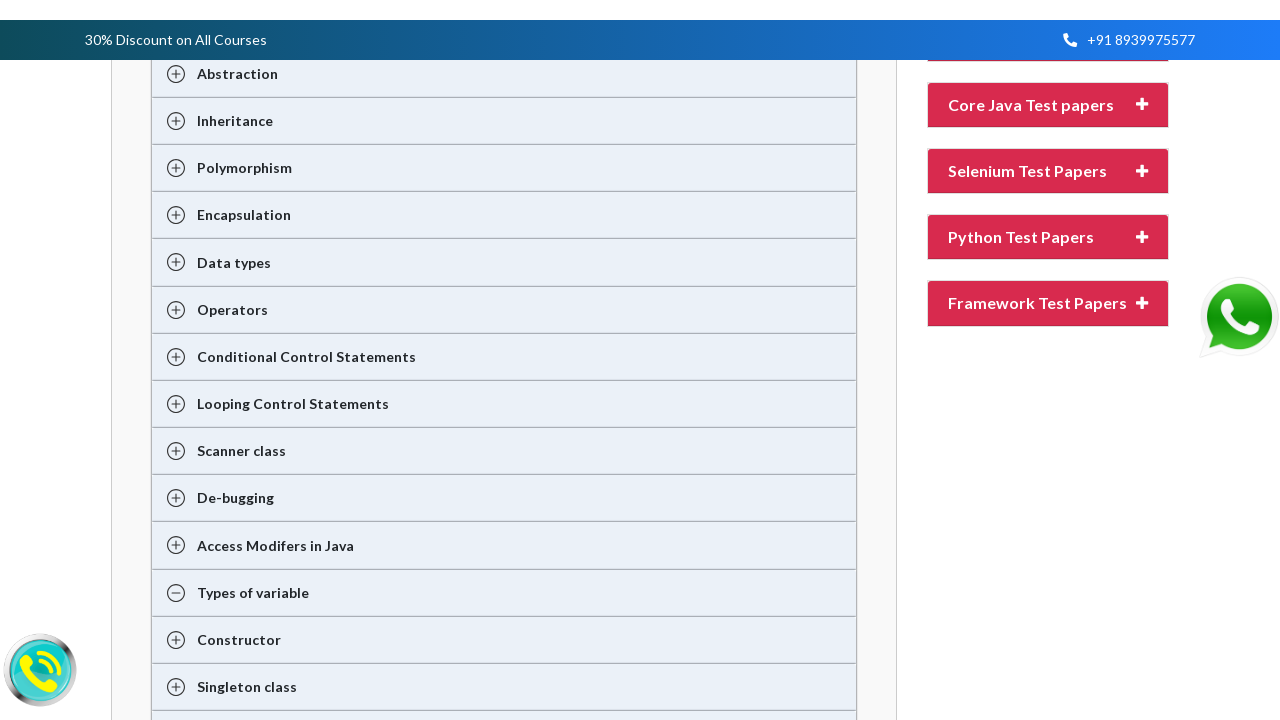

Pressed ArrowDown in context menu (iteration 3/15)
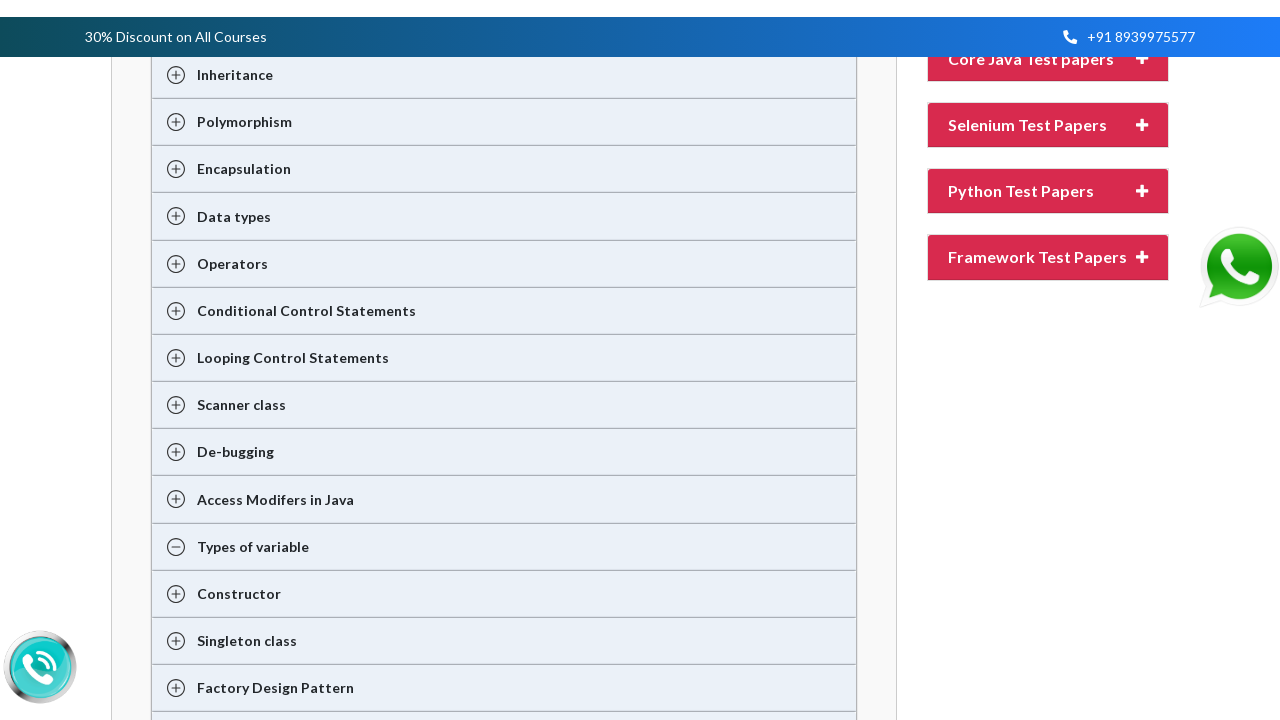

Pressed ArrowDown in context menu (iteration 4/15)
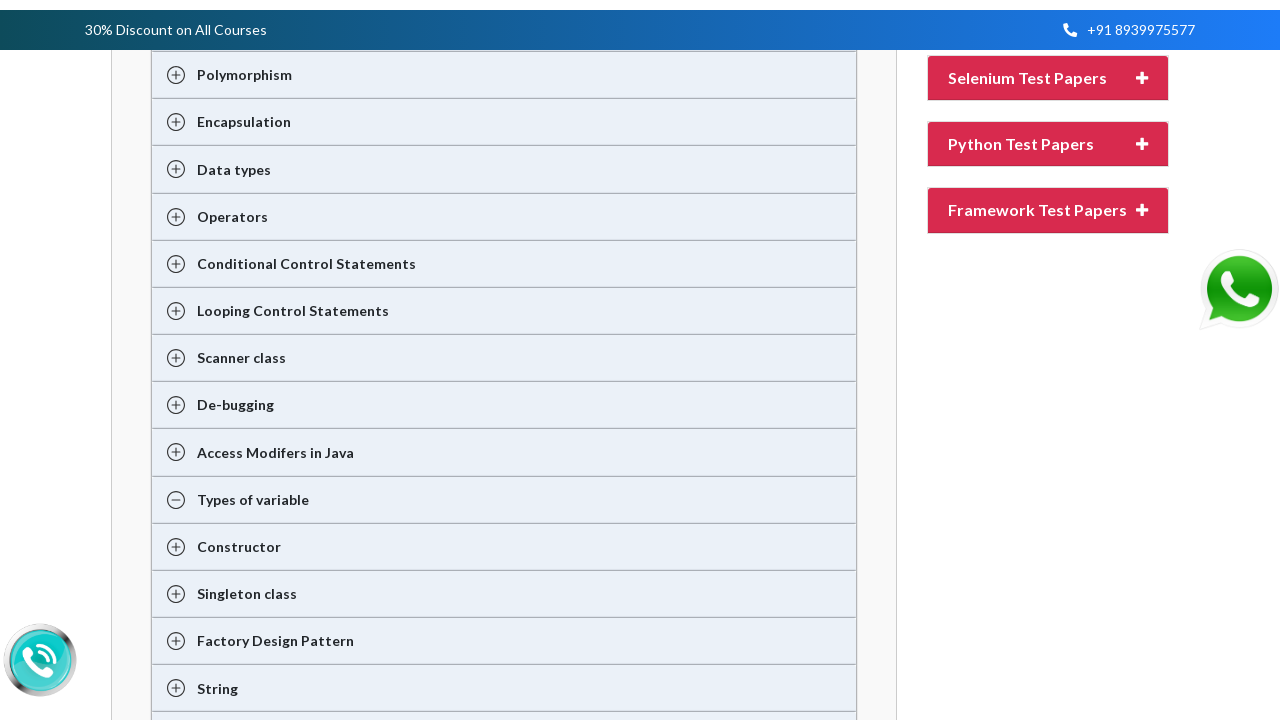

Pressed ArrowDown in context menu (iteration 5/15)
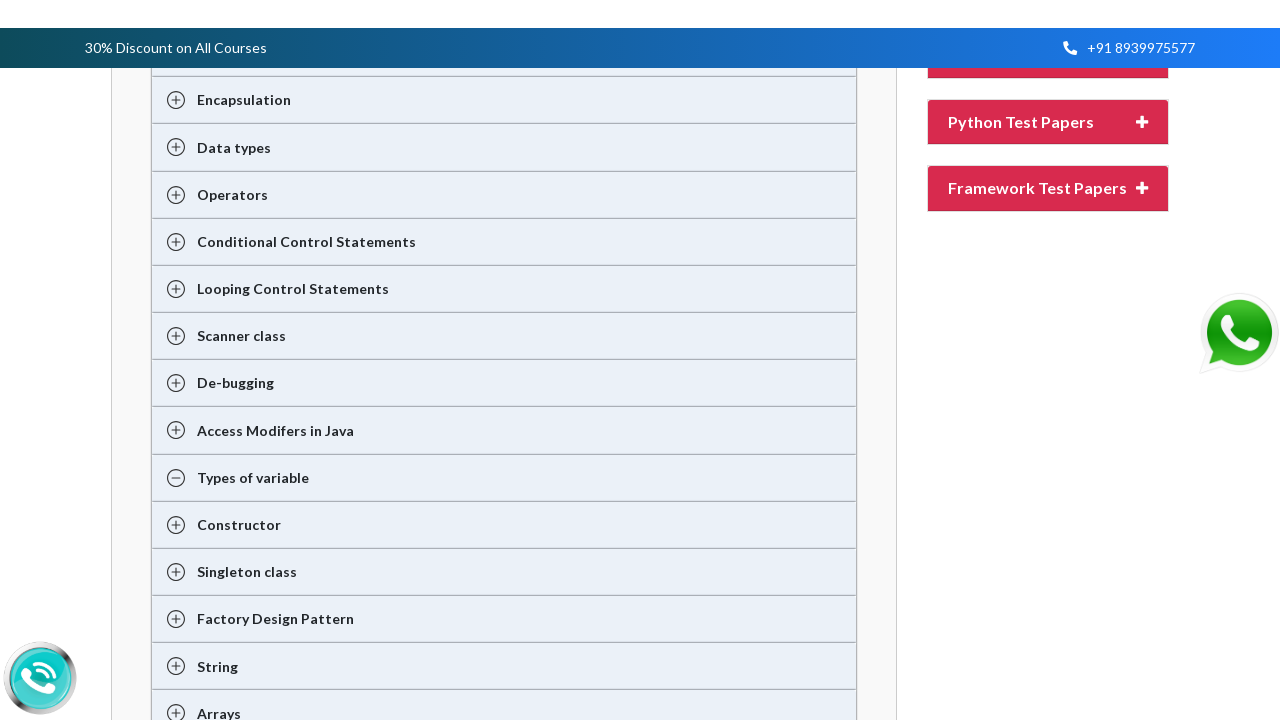

Pressed ArrowDown in context menu (iteration 6/15)
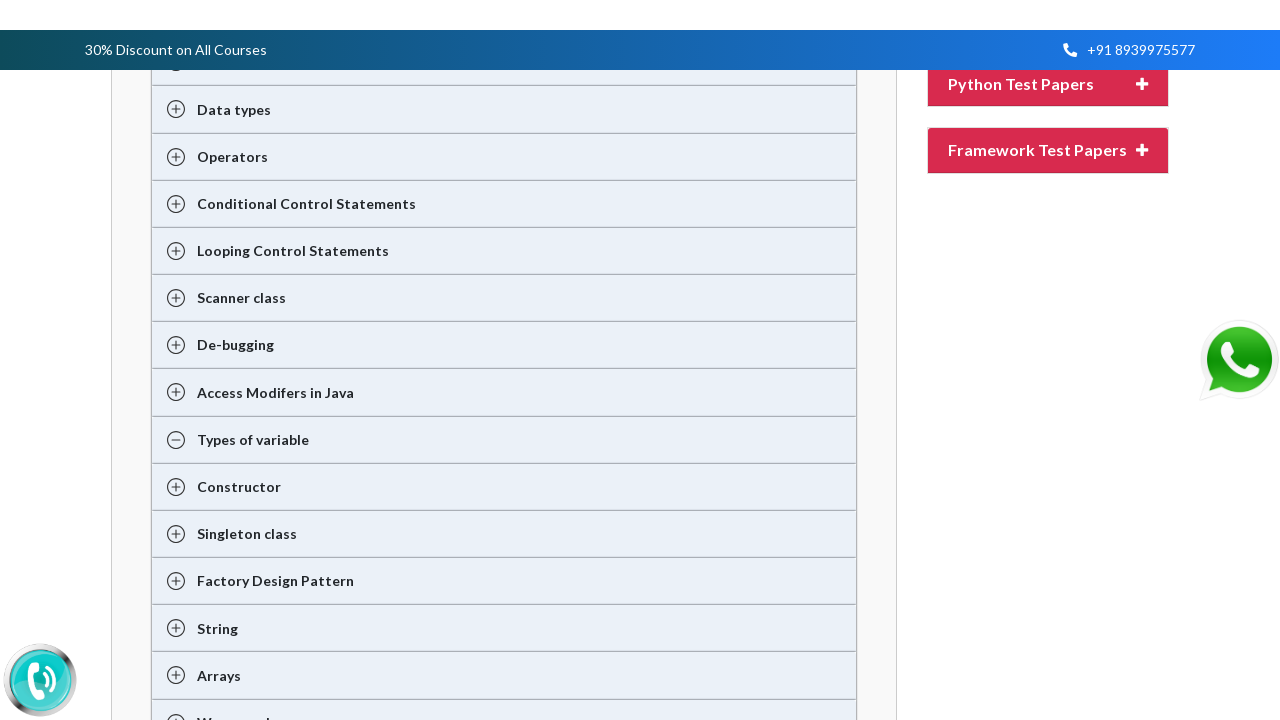

Pressed ArrowDown in context menu (iteration 7/15)
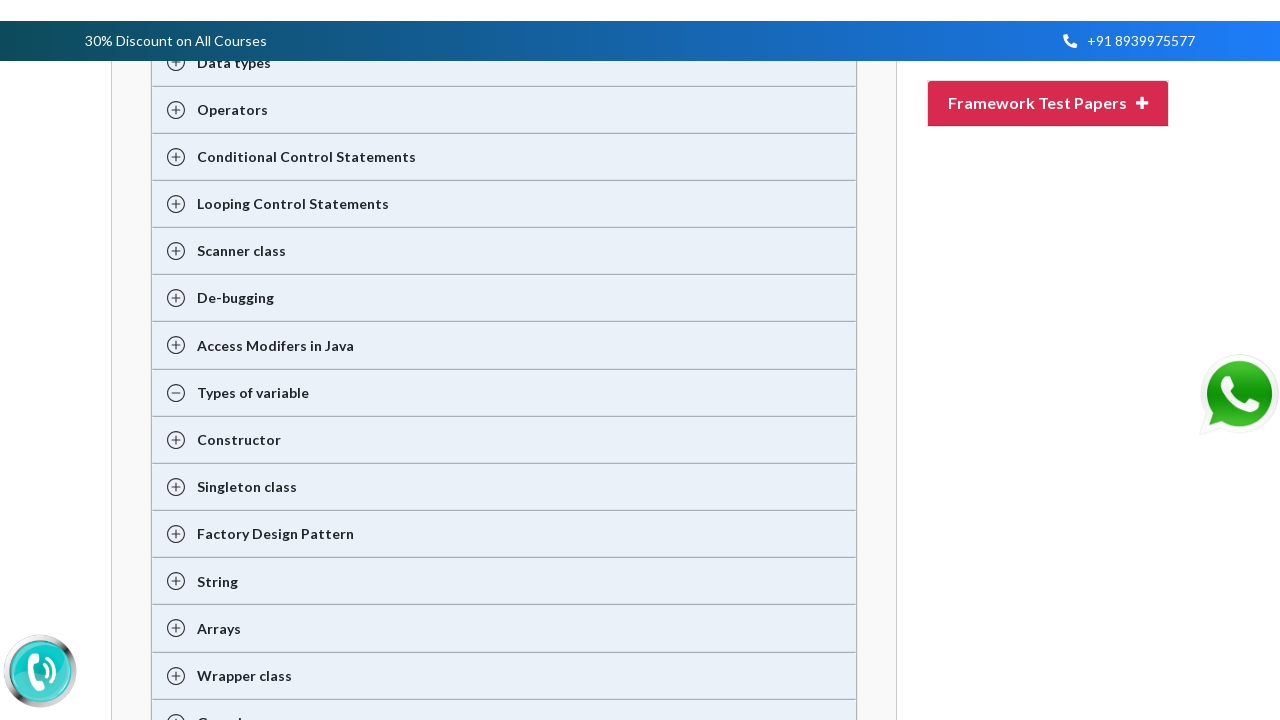

Pressed ArrowDown in context menu (iteration 8/15)
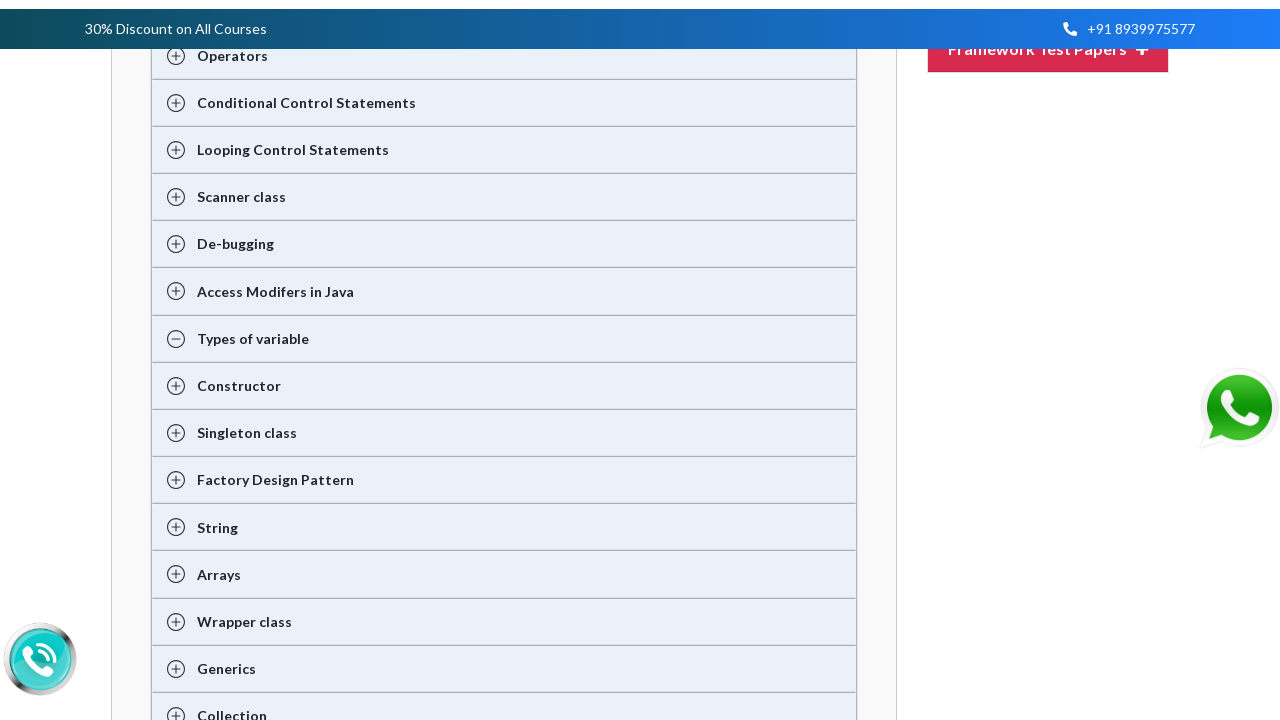

Pressed ArrowDown in context menu (iteration 9/15)
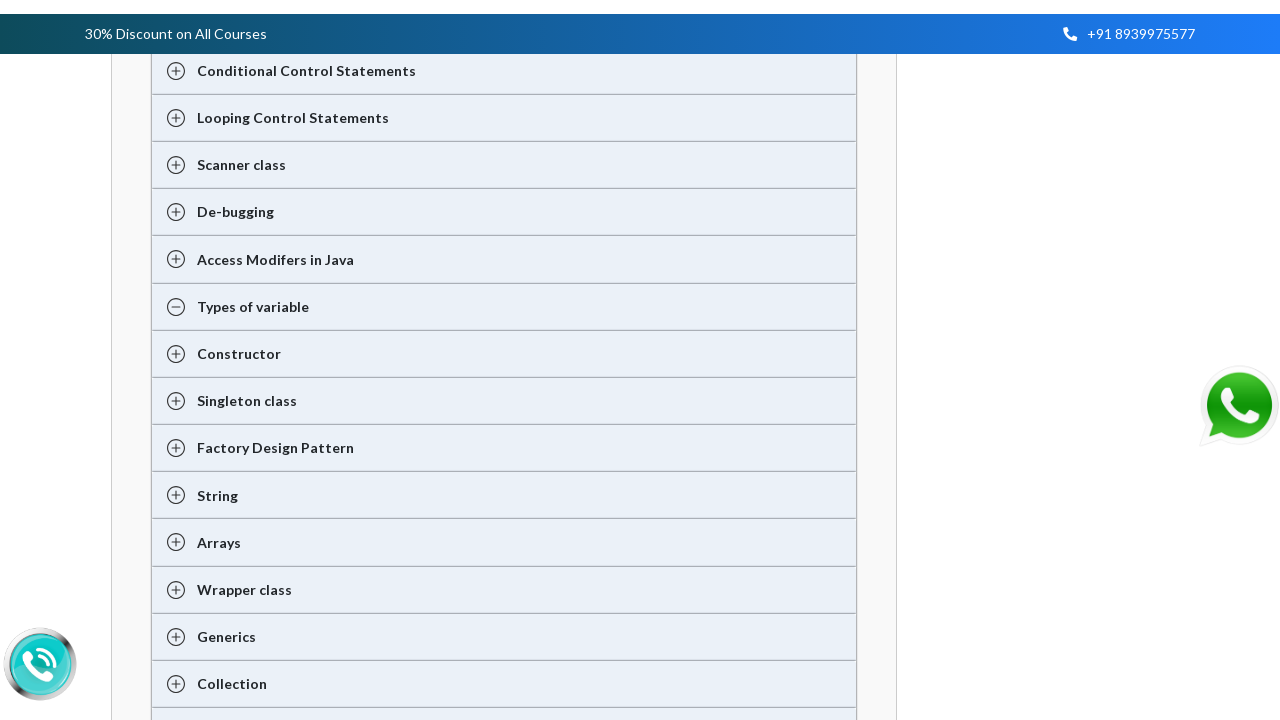

Pressed ArrowDown in context menu (iteration 10/15)
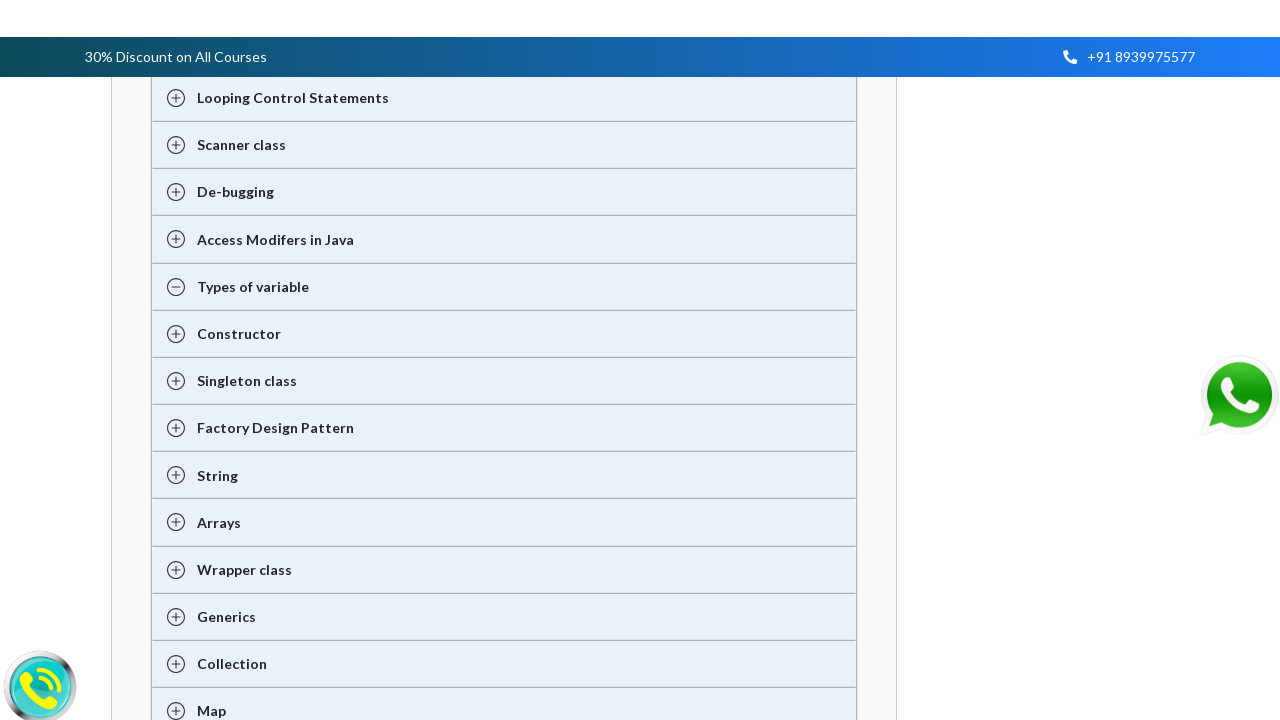

Pressed ArrowDown in context menu (iteration 11/15)
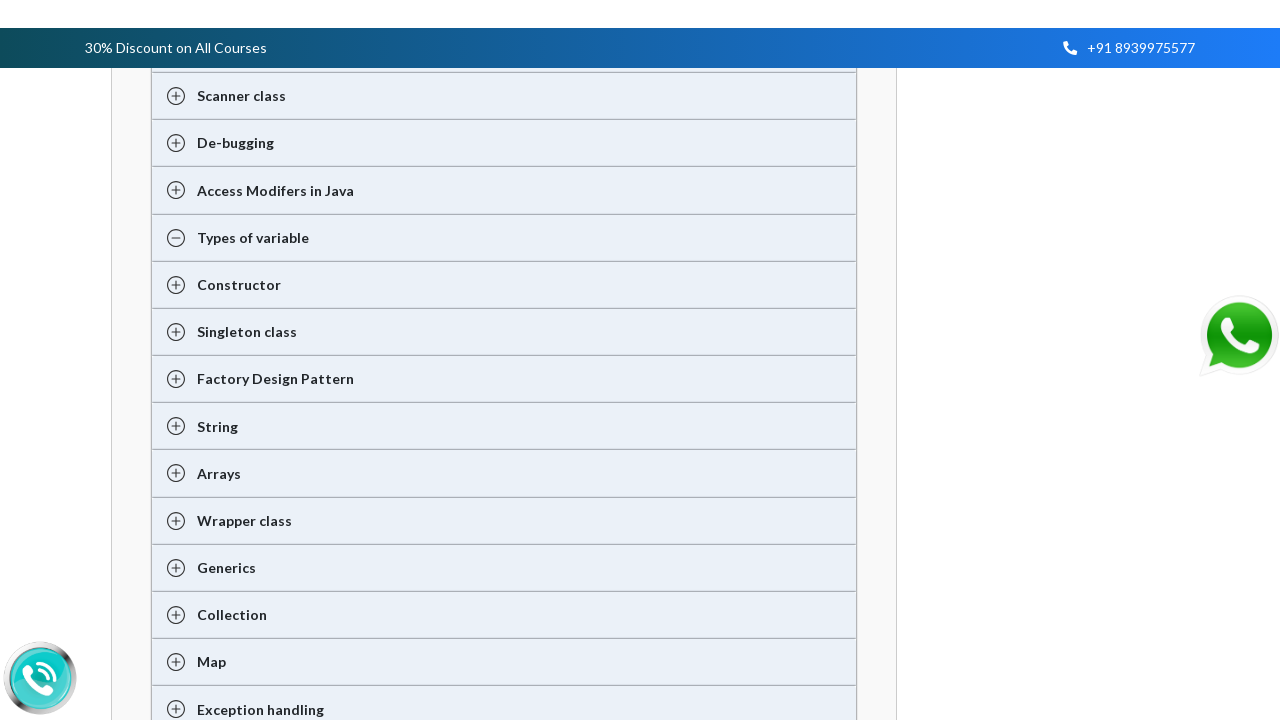

Pressed ArrowDown in context menu (iteration 12/15)
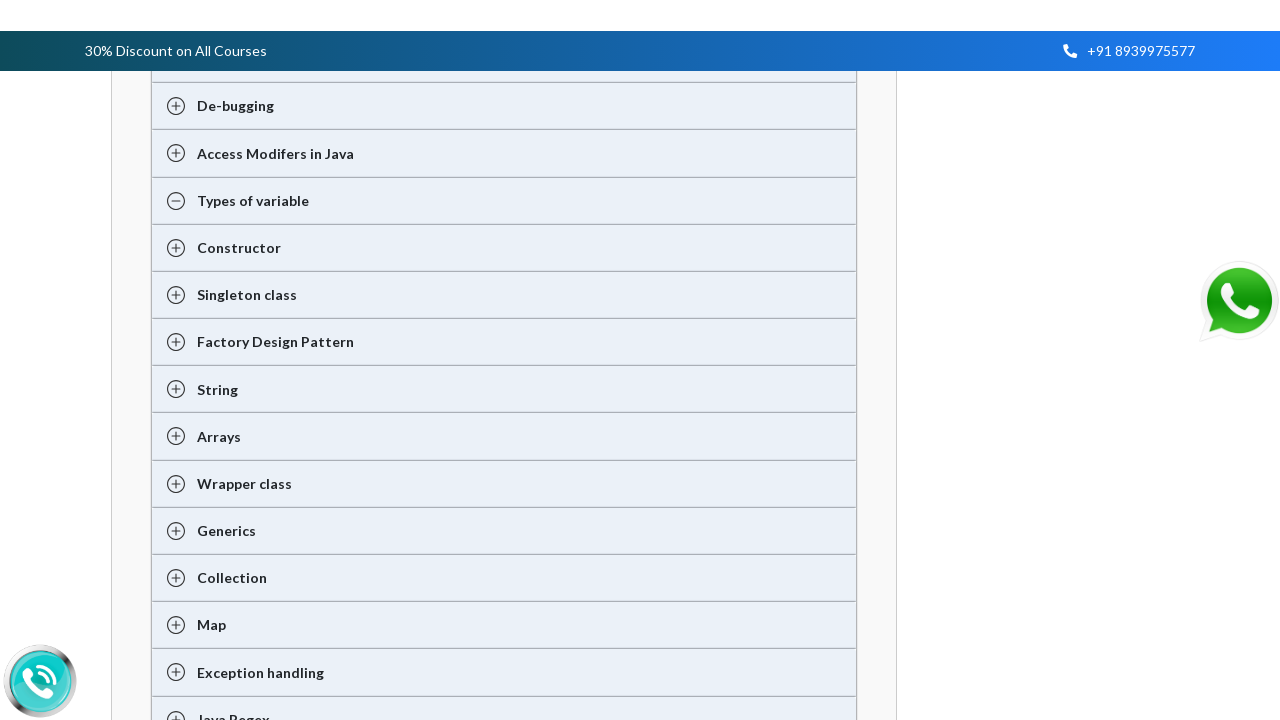

Pressed ArrowDown in context menu (iteration 13/15)
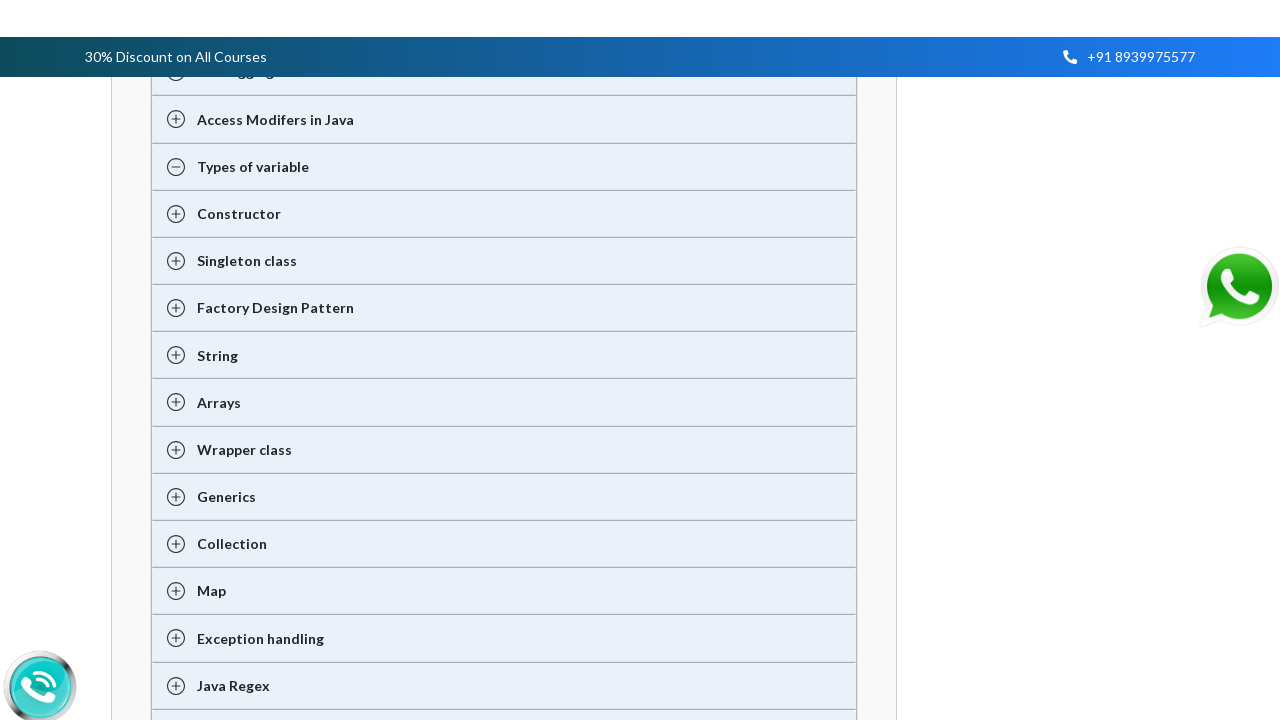

Pressed ArrowDown in context menu (iteration 14/15)
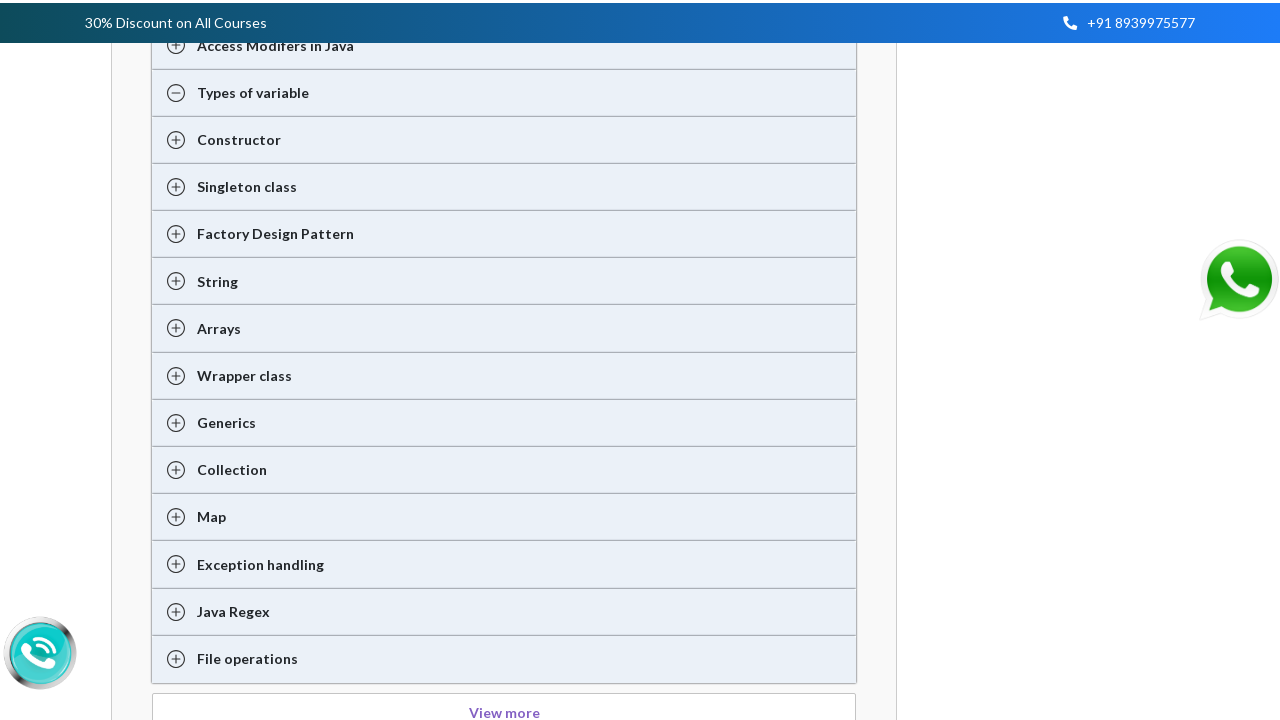

Pressed ArrowDown in context menu (iteration 15/15)
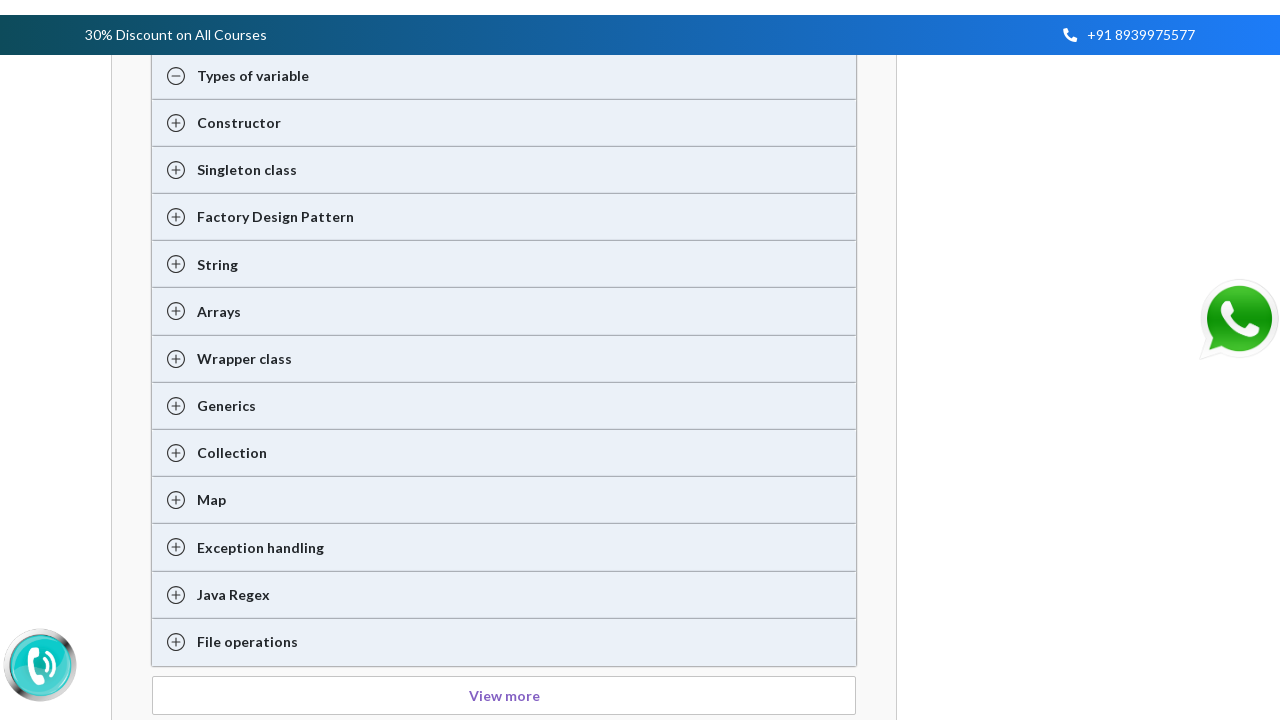

Pressed Enter to select context menu option
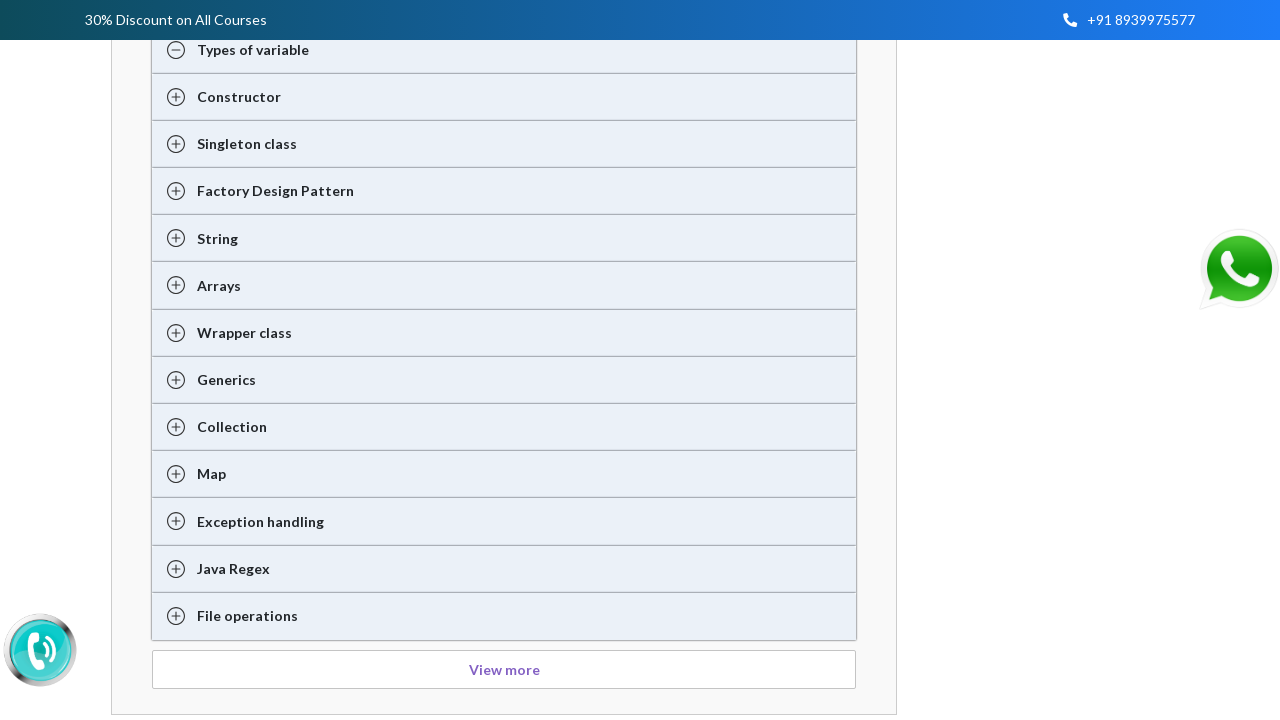

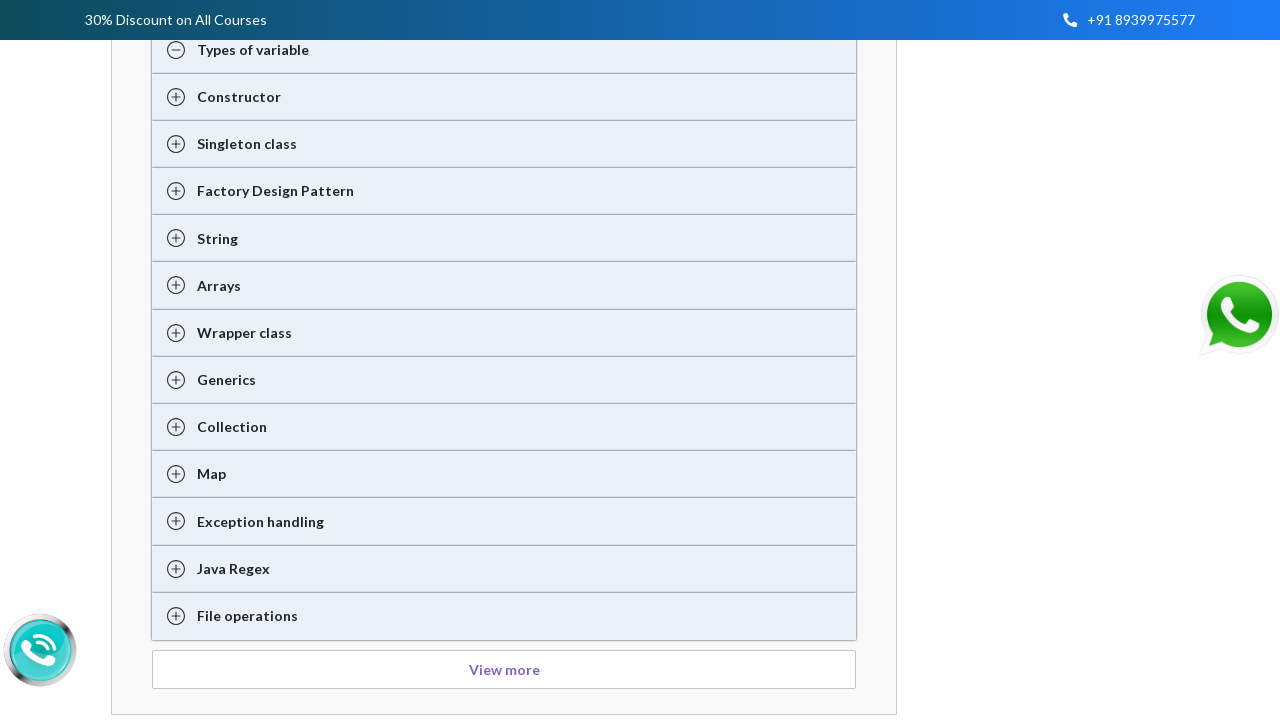